Tests the mortgage calculator functionality by entering a home value of $850,000 and down payment of $150,000, then clicking calculate to verify the monthly payment is displayed.

Starting URL: https://www.mortgagecalculator.org/

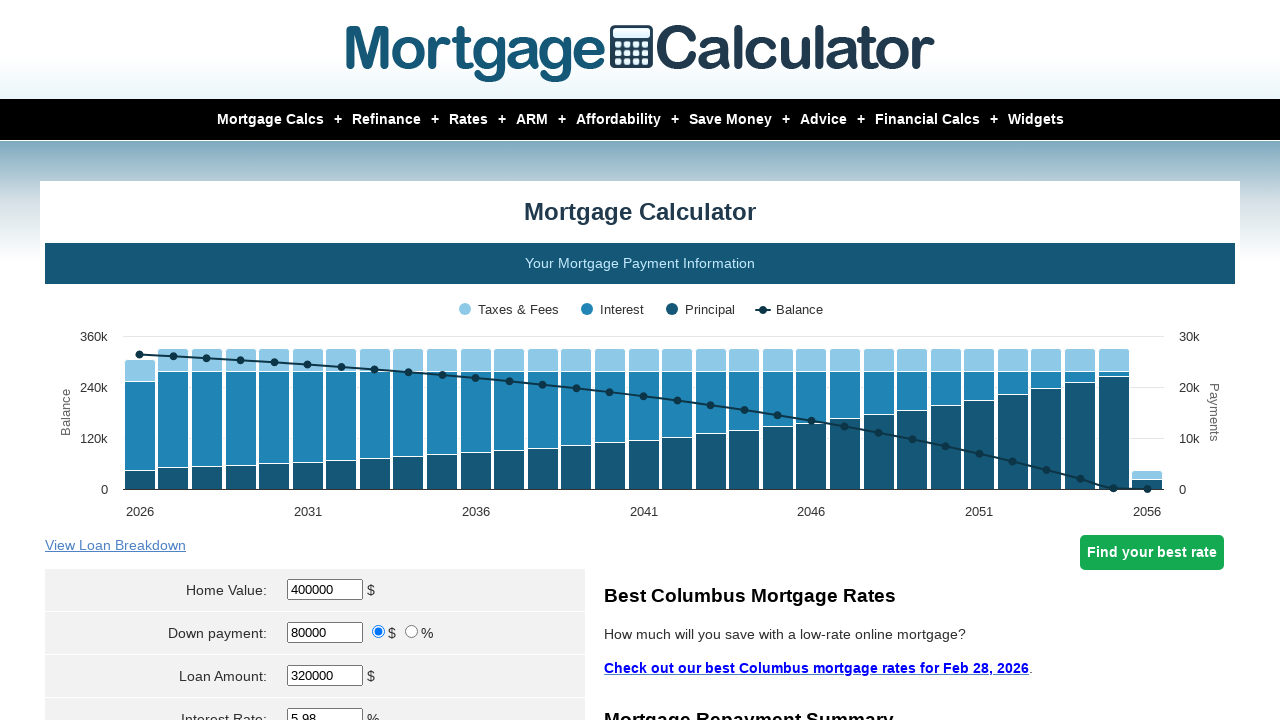

Cleared home value field on #homeval
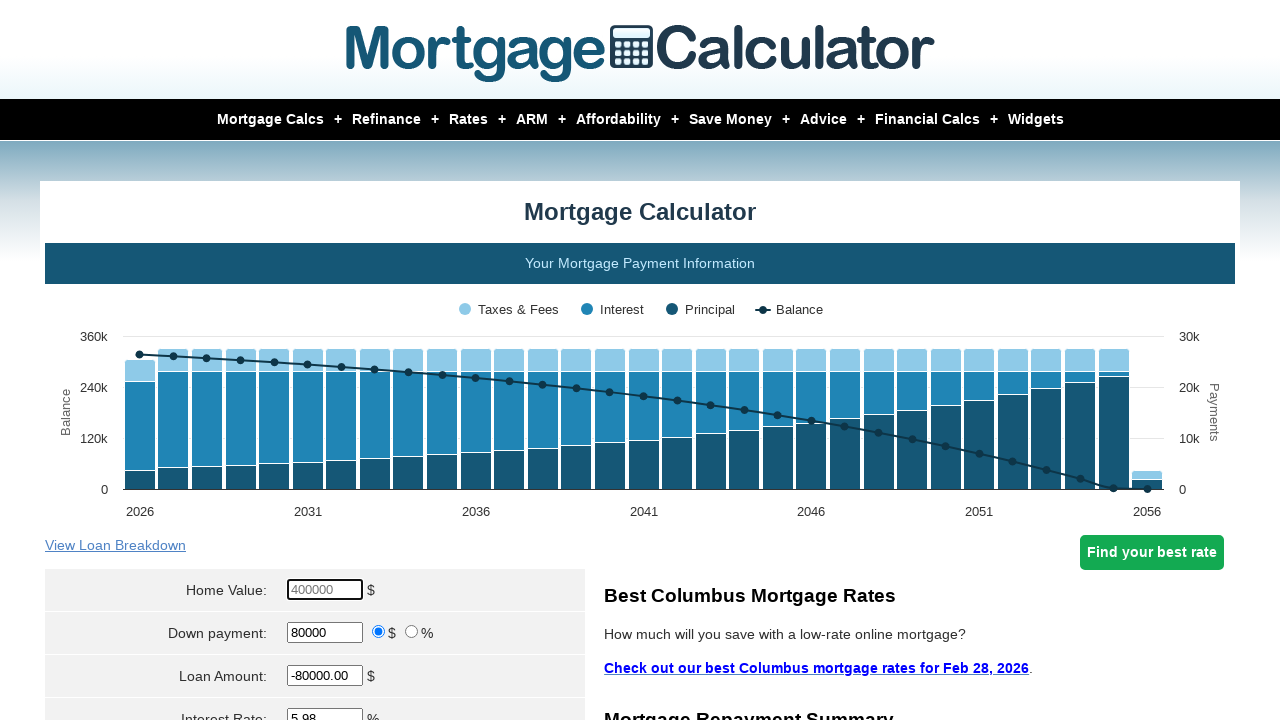

Entered home value of $850,000 on #homeval
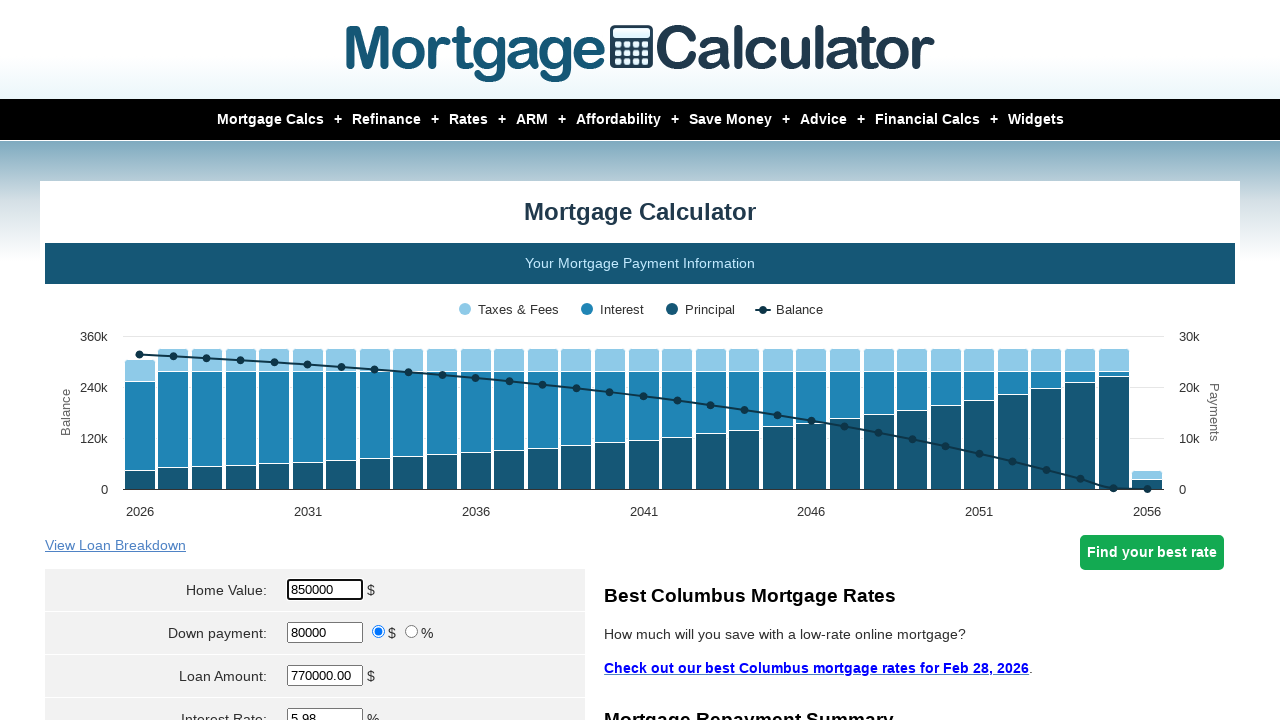

Cleared down payment field on #downpayment
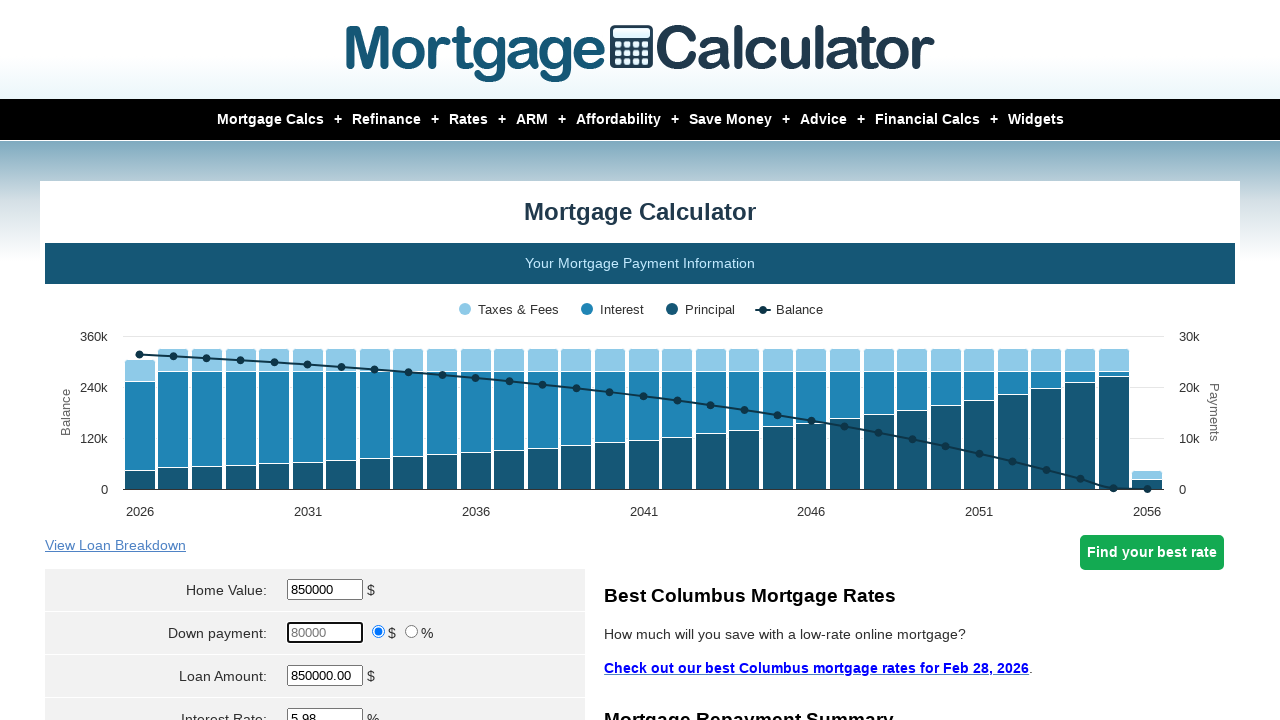

Entered down payment of $150,000 on #downpayment
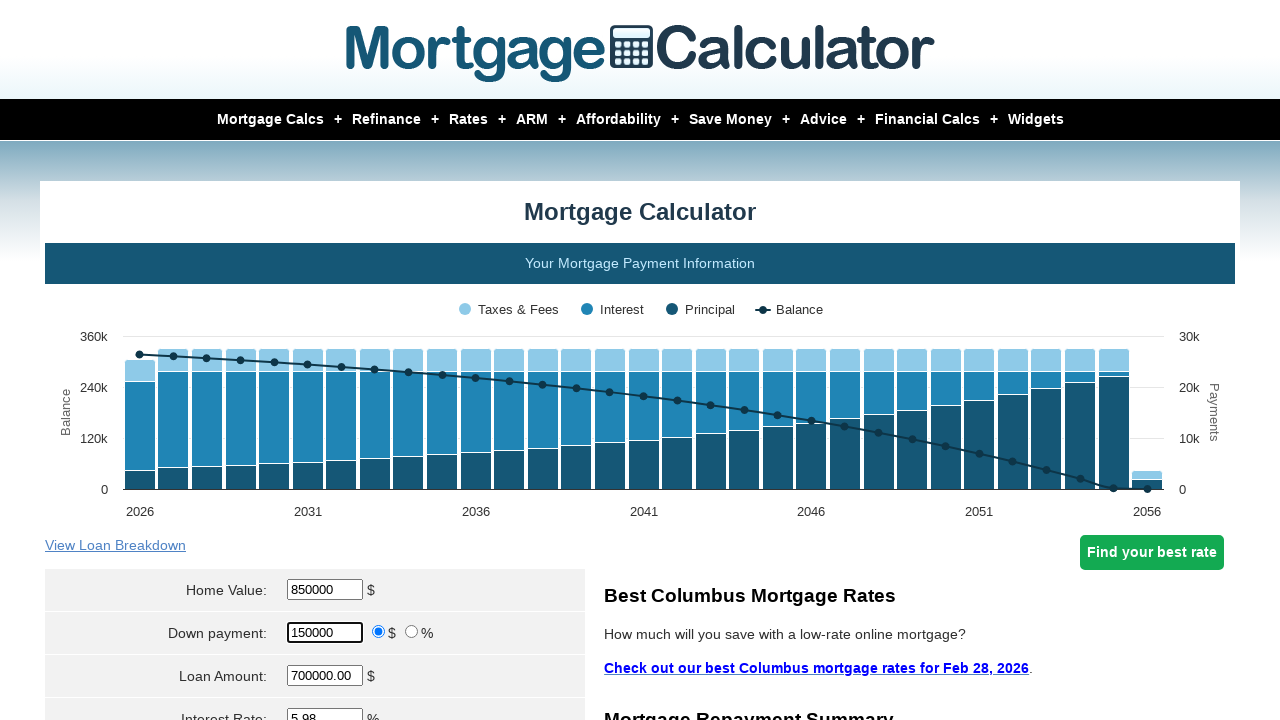

Clicked Calculate button at (315, 360) on input[value='Calculate']
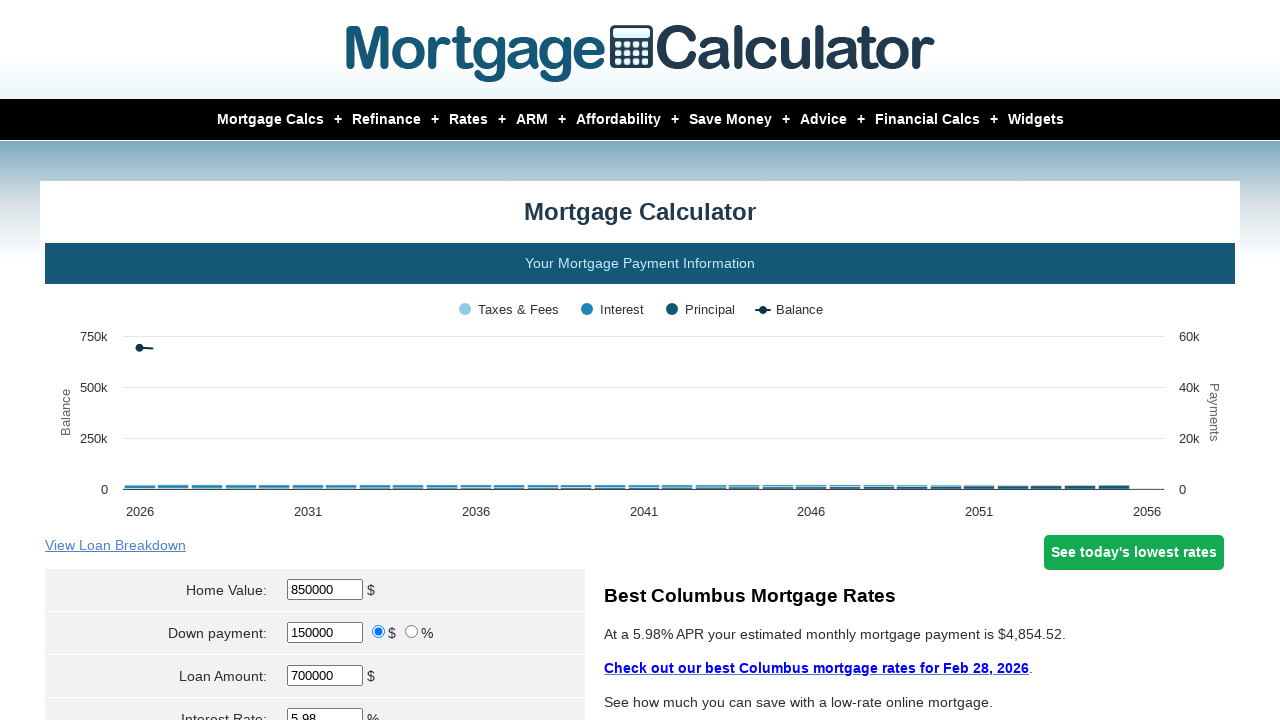

Monthly payment result displayed
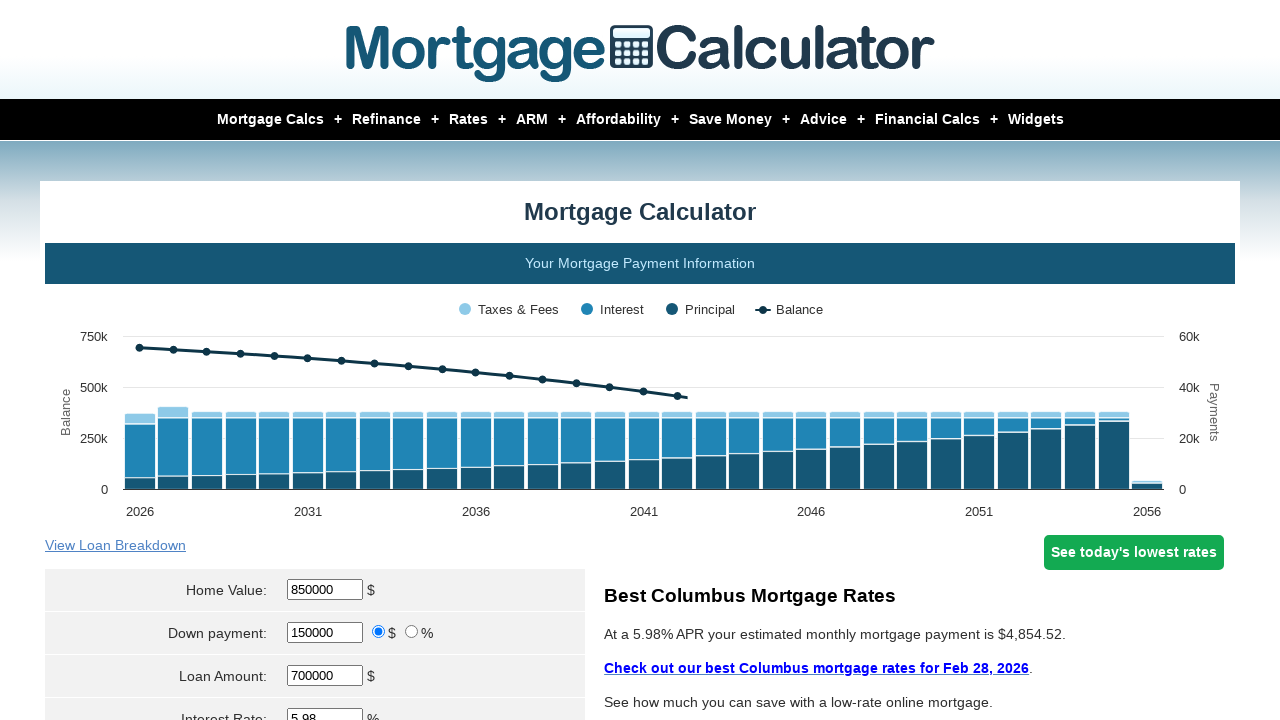

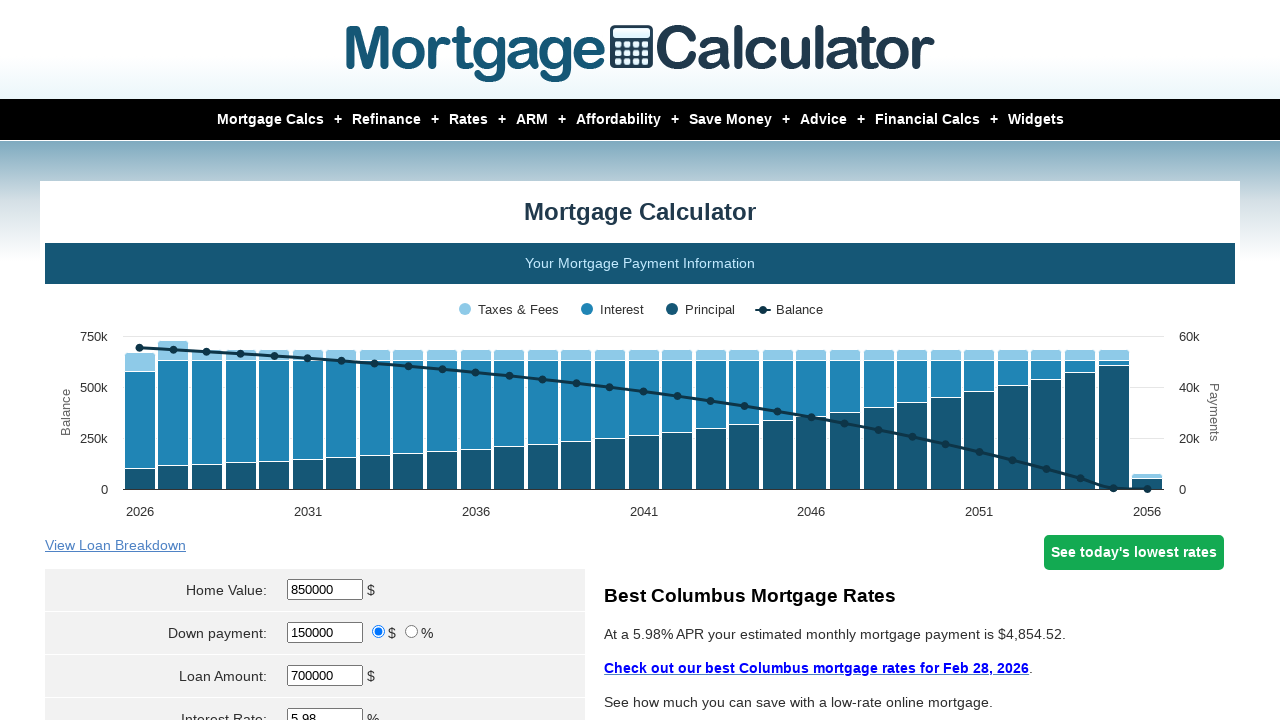